Tests the demo store by verifying search field placeholder text, extracting product links, and navigating to the My Account page to identify the current selected tab

Starting URL: http://demostore.supersqa.com

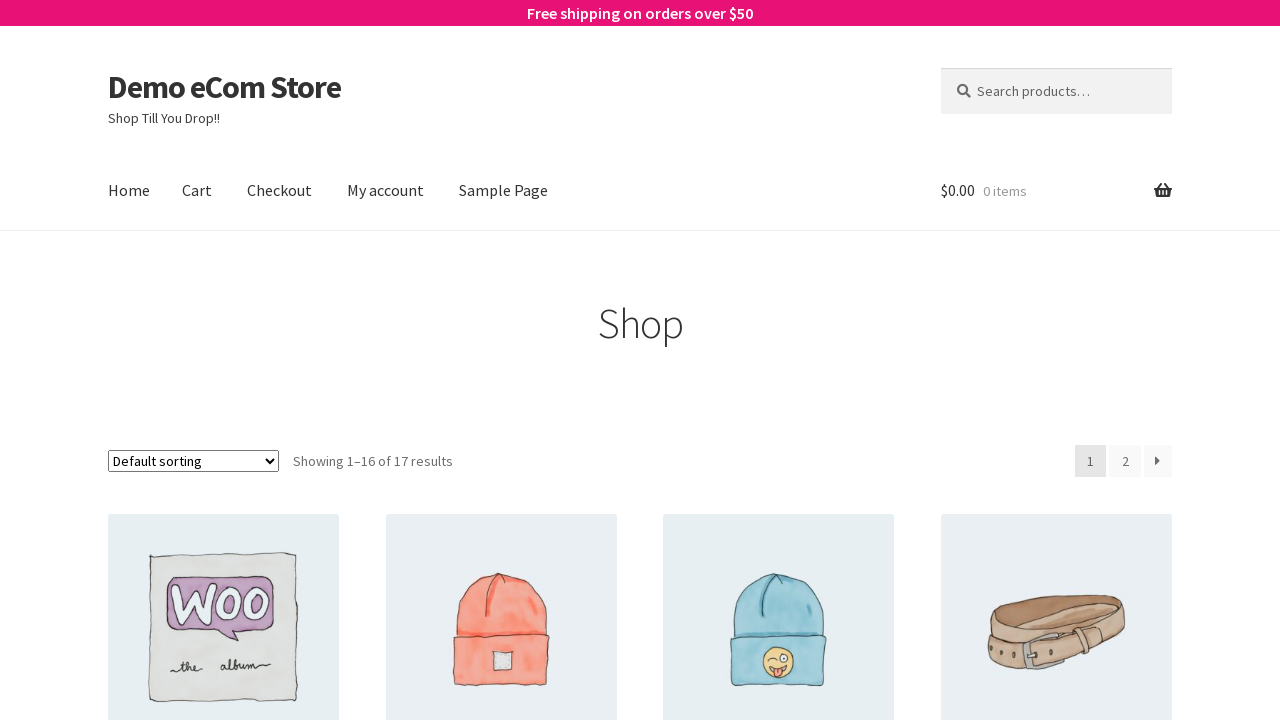

Located search field element
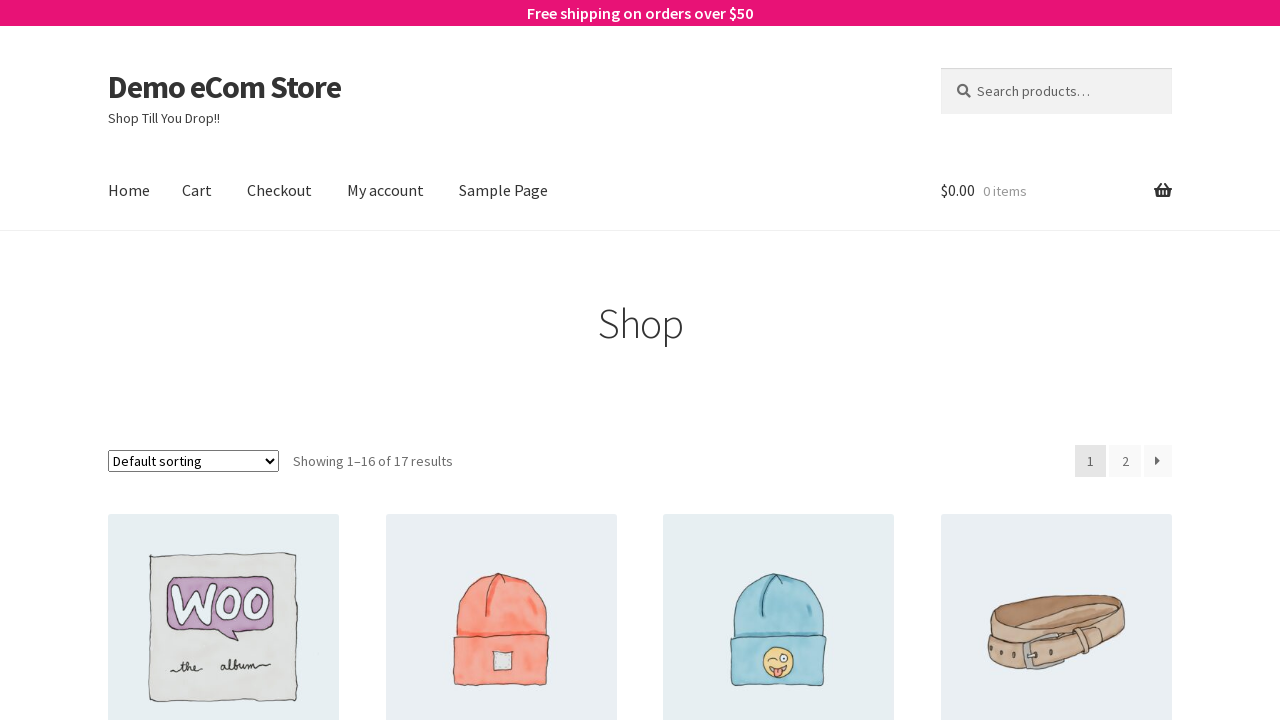

Retrieved search field placeholder: 'Search products…'
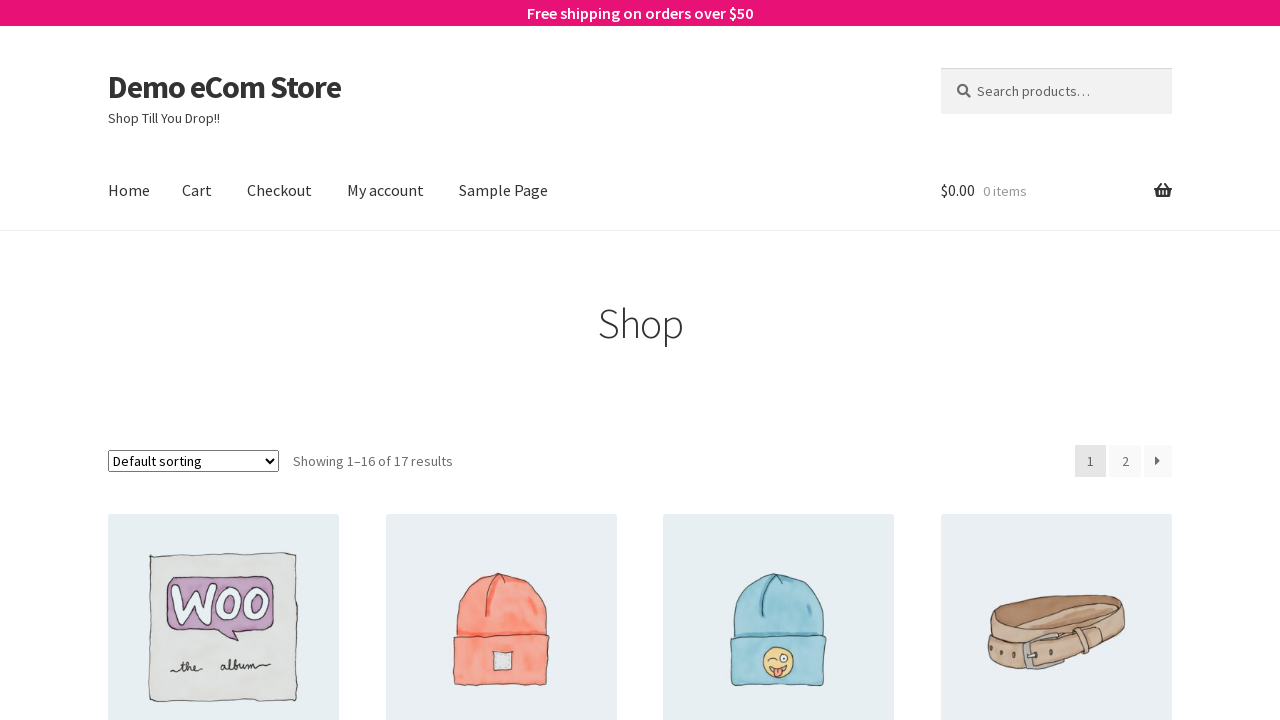

Verified search field placeholder text is correct
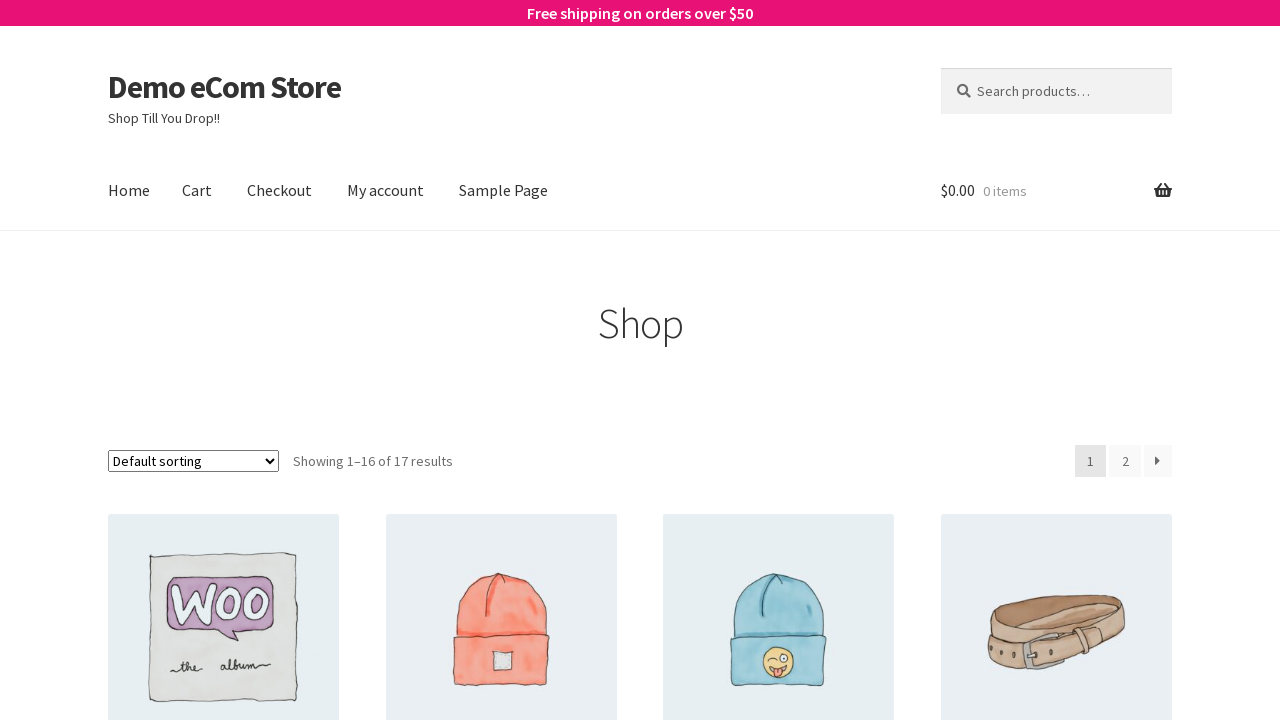

Located first product link
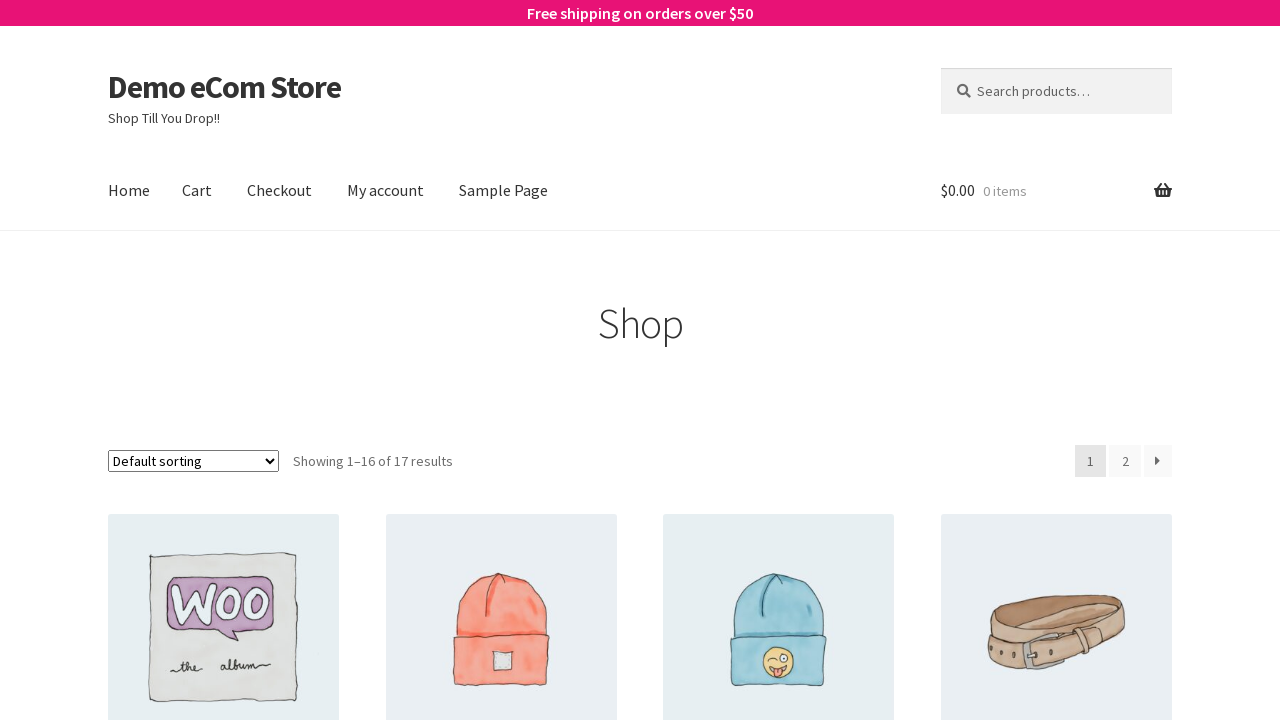

Extracted product URL: http://demostore.supersqa.com/product/album/
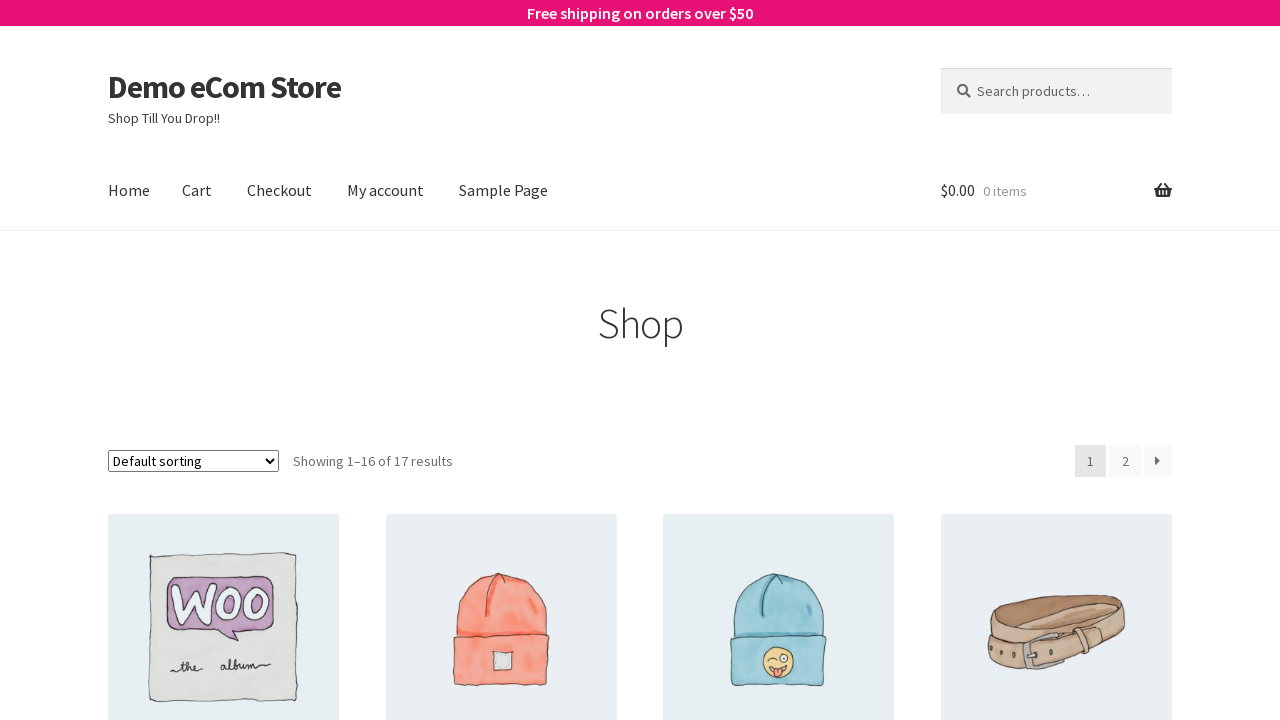

Clicked on My Account tab at (386, 191) on li.page-item-9
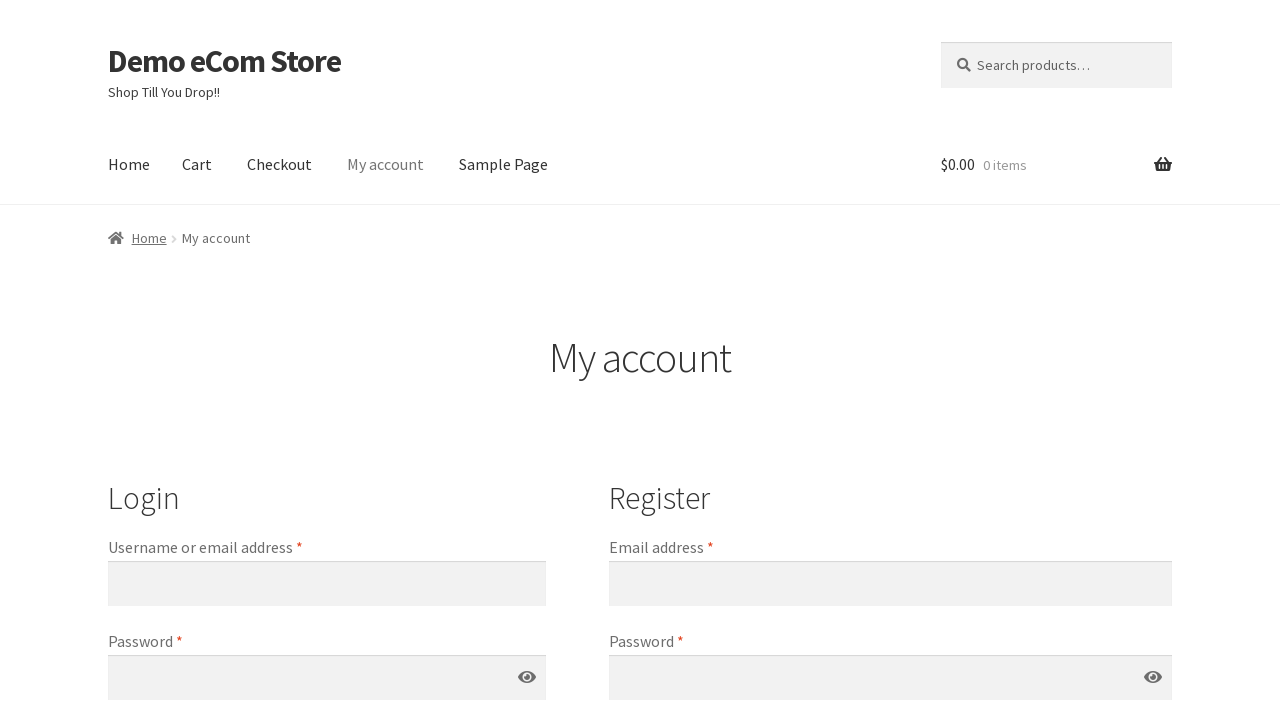

Retrieved all navigation menu items
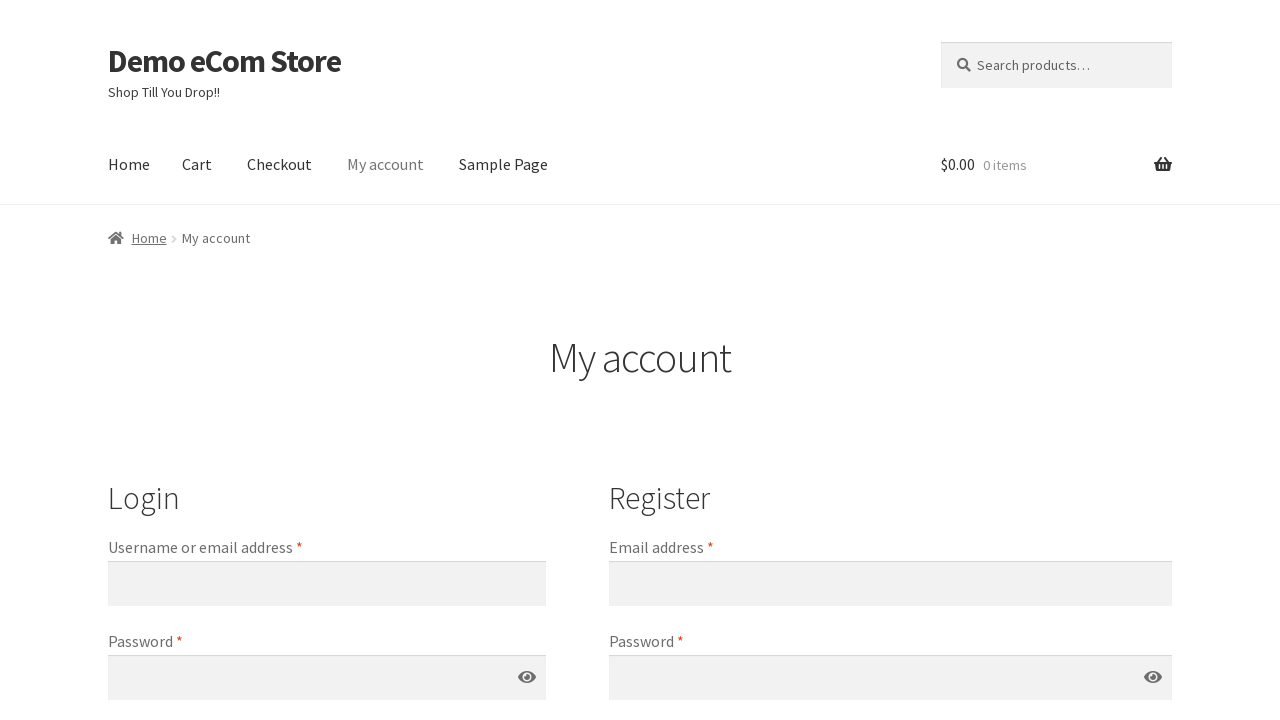

Checked navigation item class: None
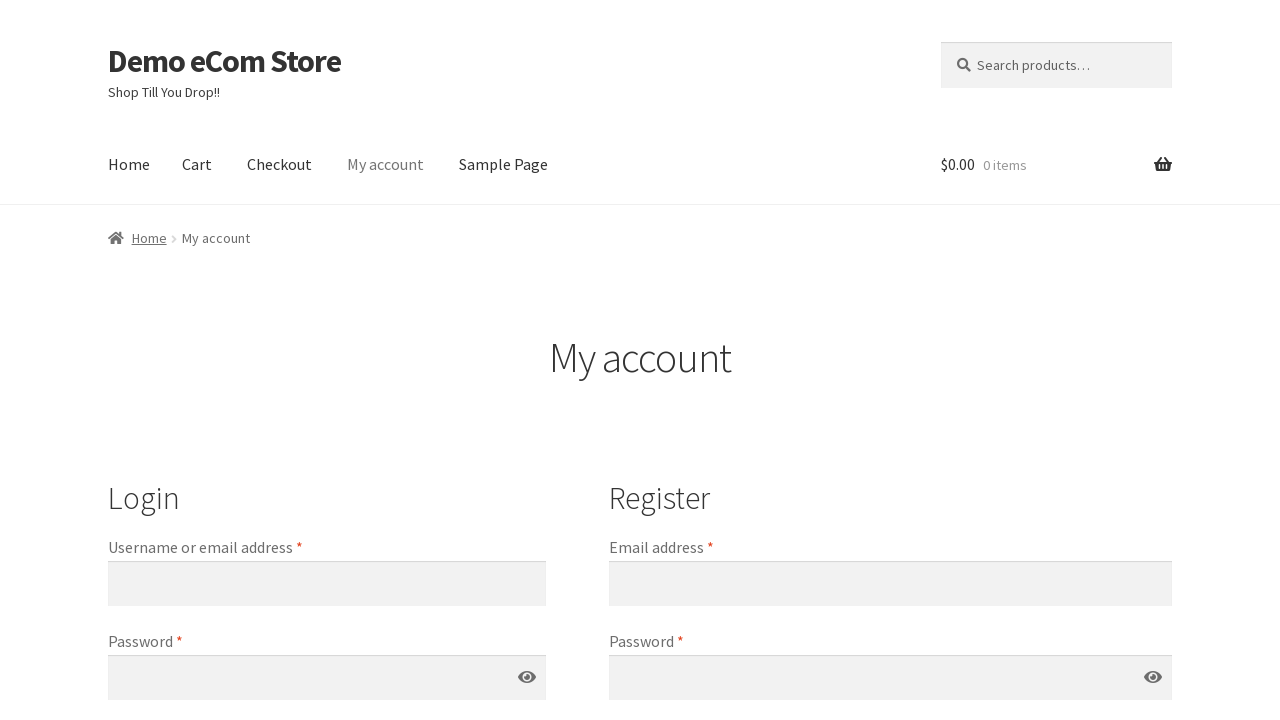

Checked navigation item class: page_item page-item-7
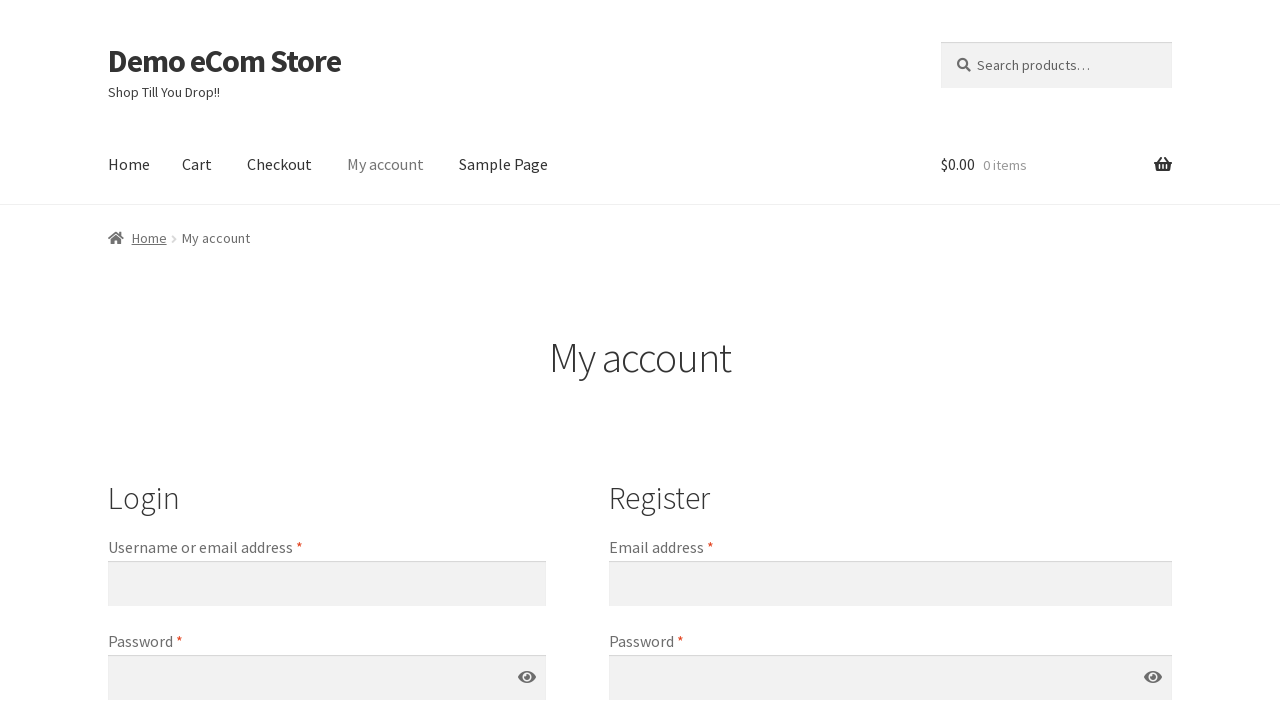

Checked navigation item class: page_item page-item-8
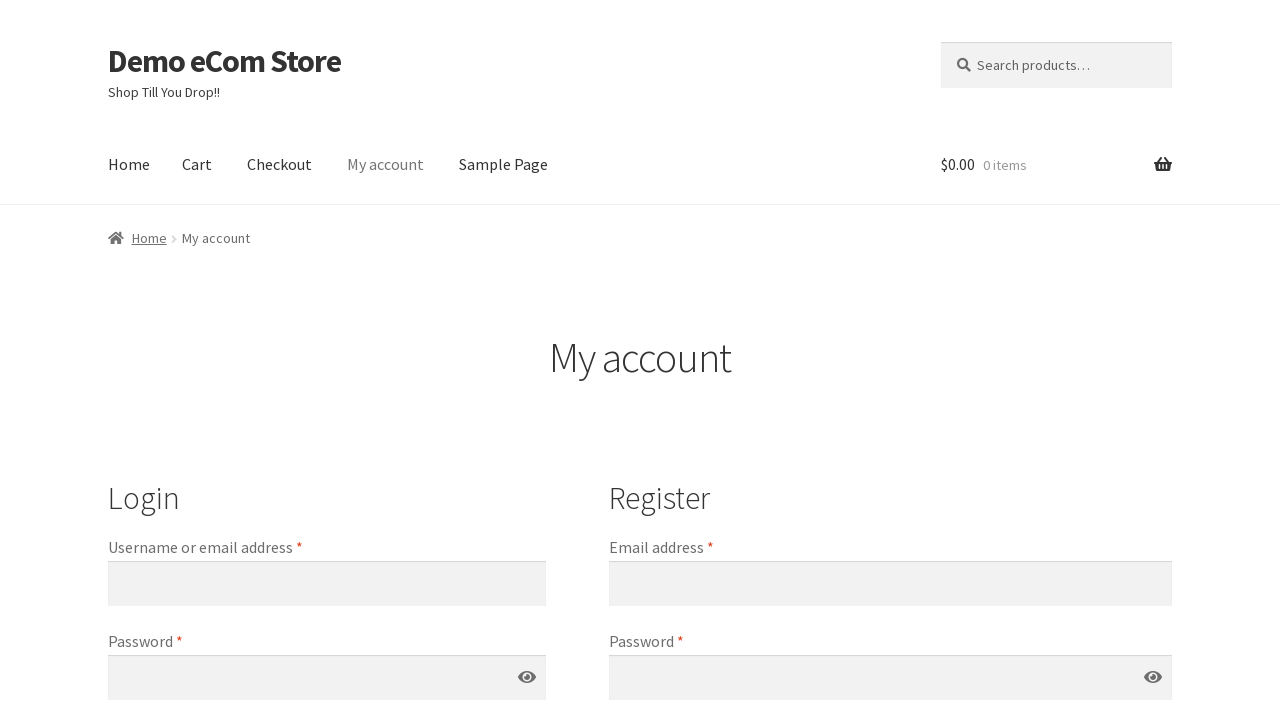

Checked navigation item class: page_item page-item-9 current_page_item
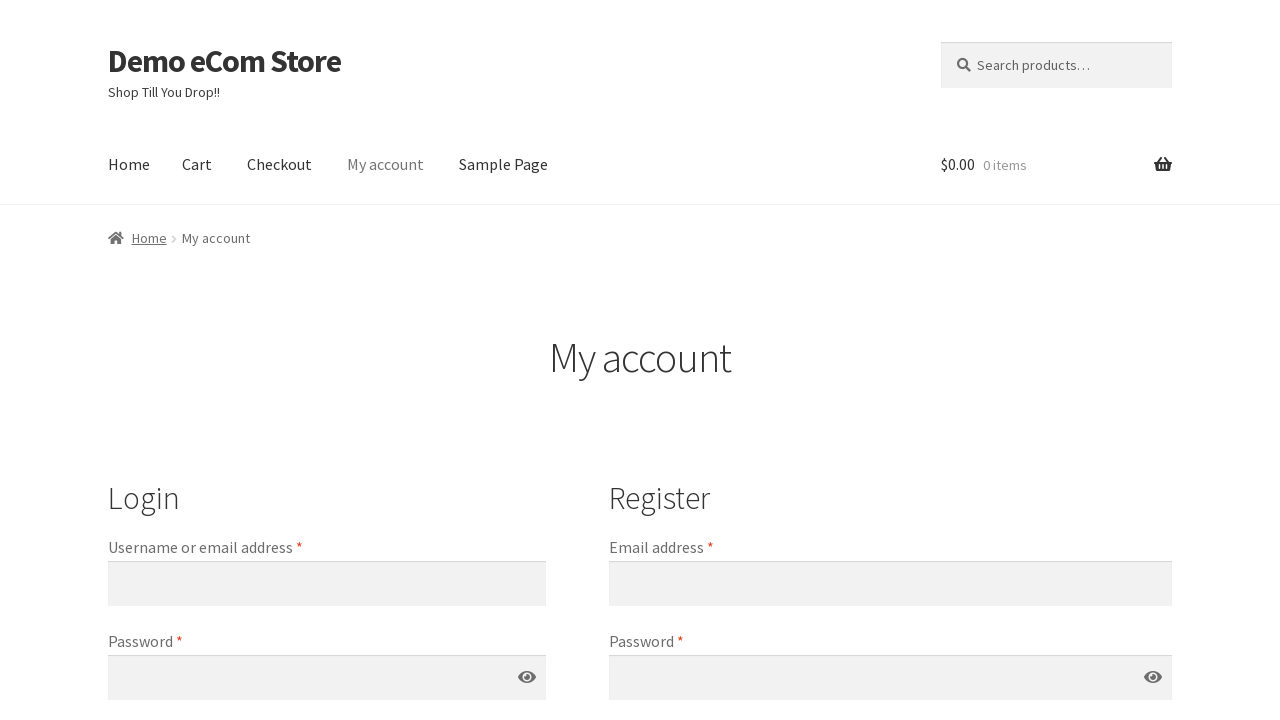

Identified currently selected tab: 'My account'
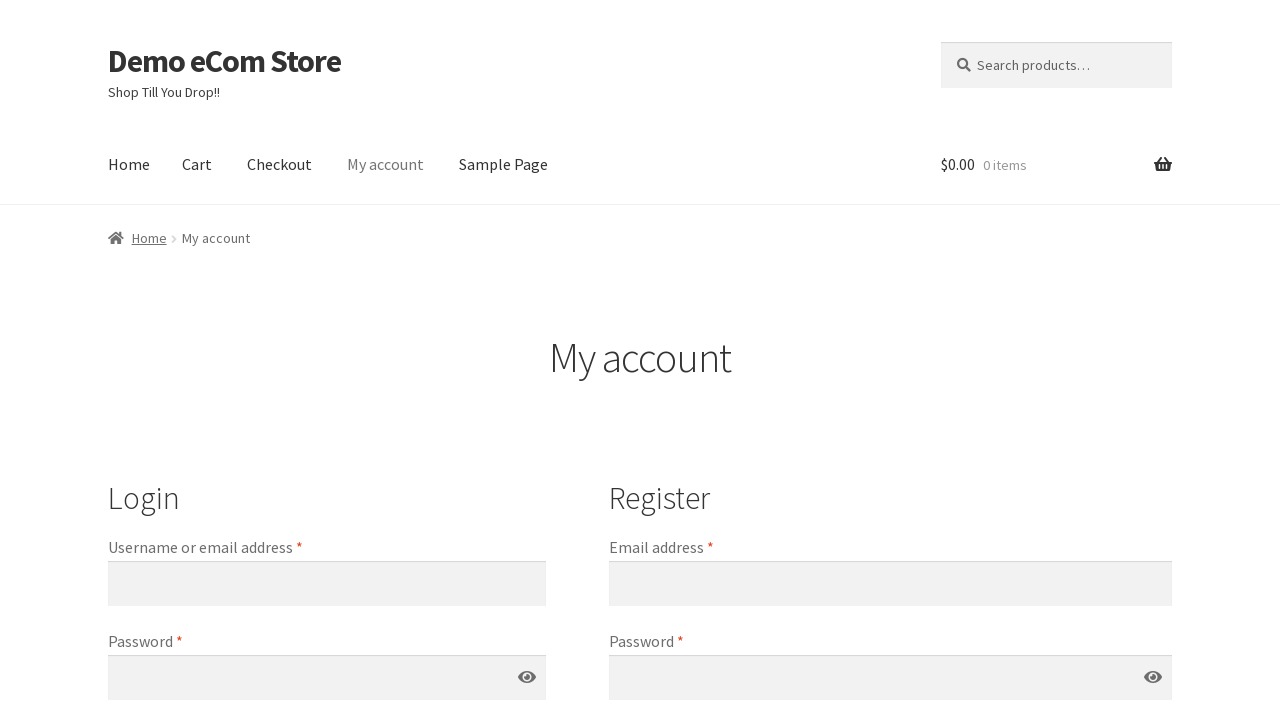

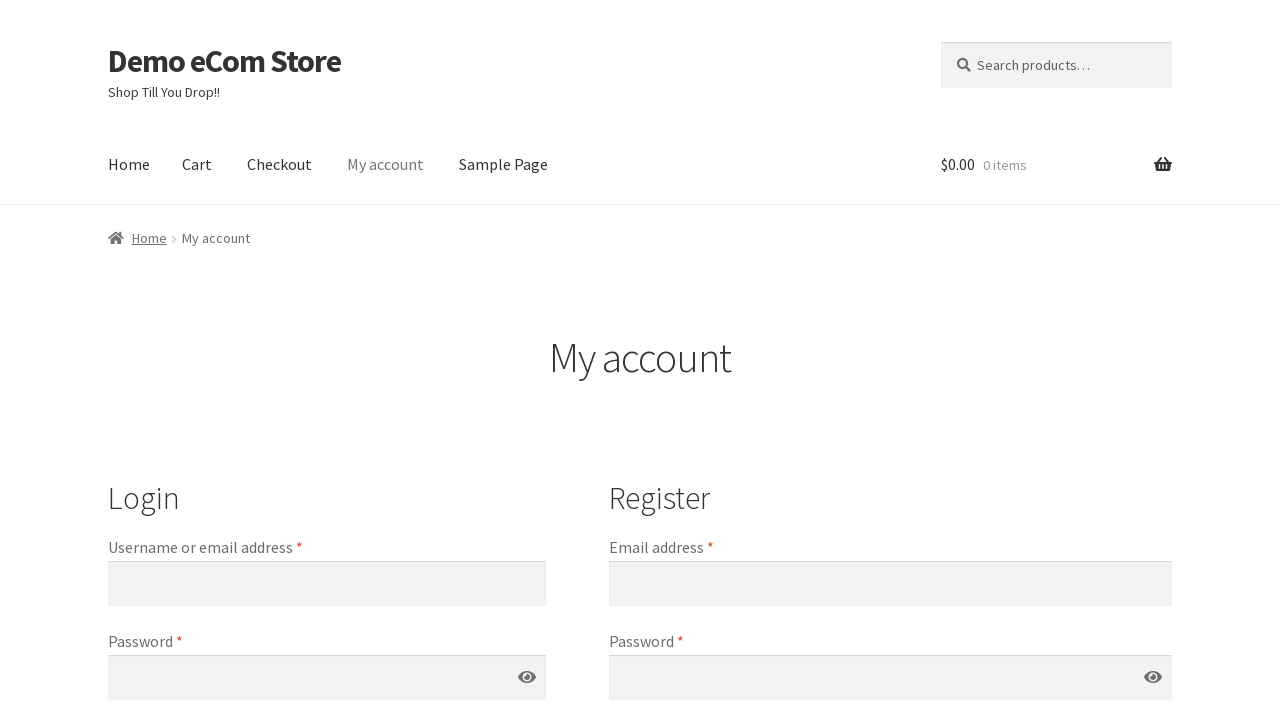